Tests the notification message feature by repeatedly clicking a button until the notification displays "Action successful". This simulates testing a non-deterministic notification system that can show different messages.

Starting URL: https://the-internet.herokuapp.com/notification_message_rendered

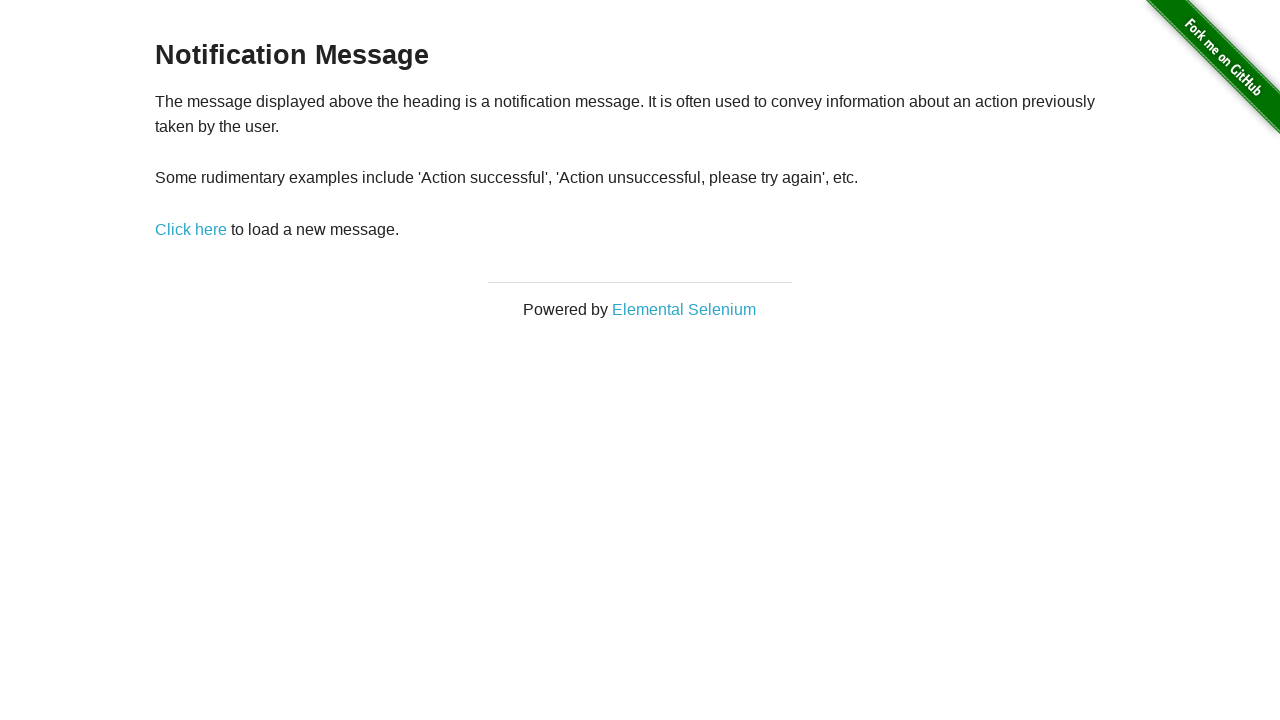

Navigated to notification message rendered page
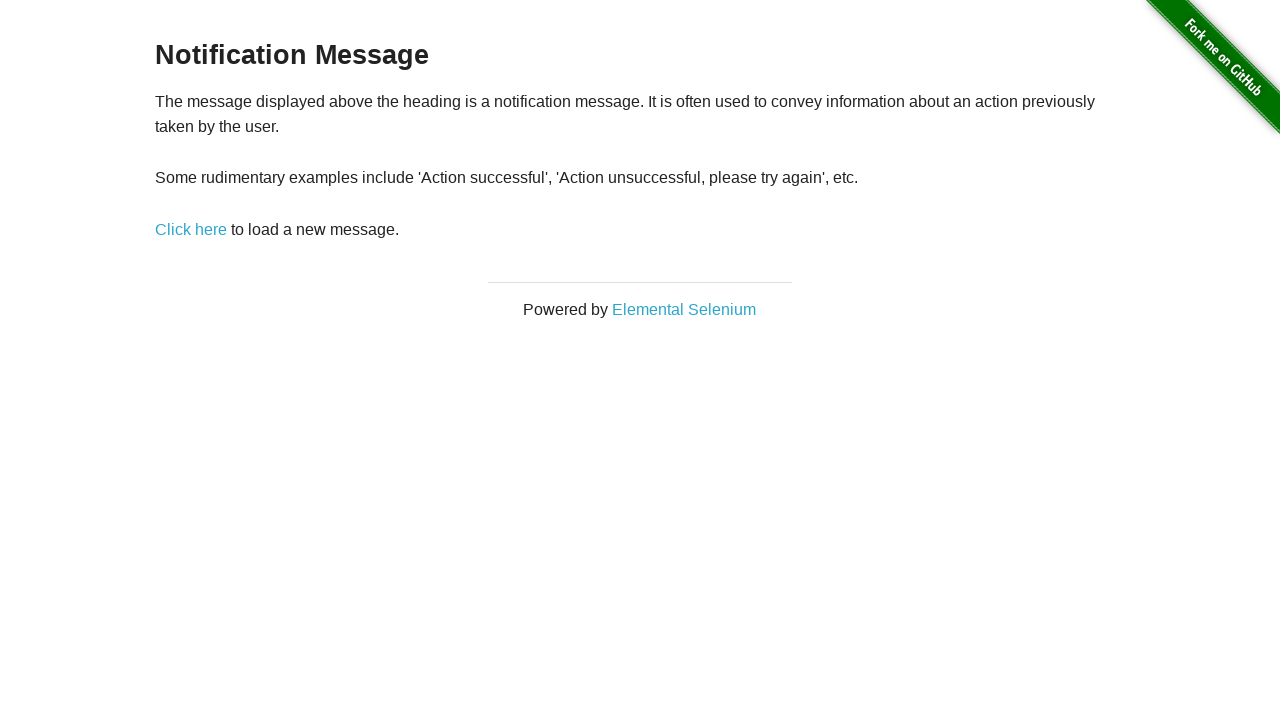

Clicked notification message link (attempt 1) at (191, 229) on xpath=//a[@href="/notification_message"]
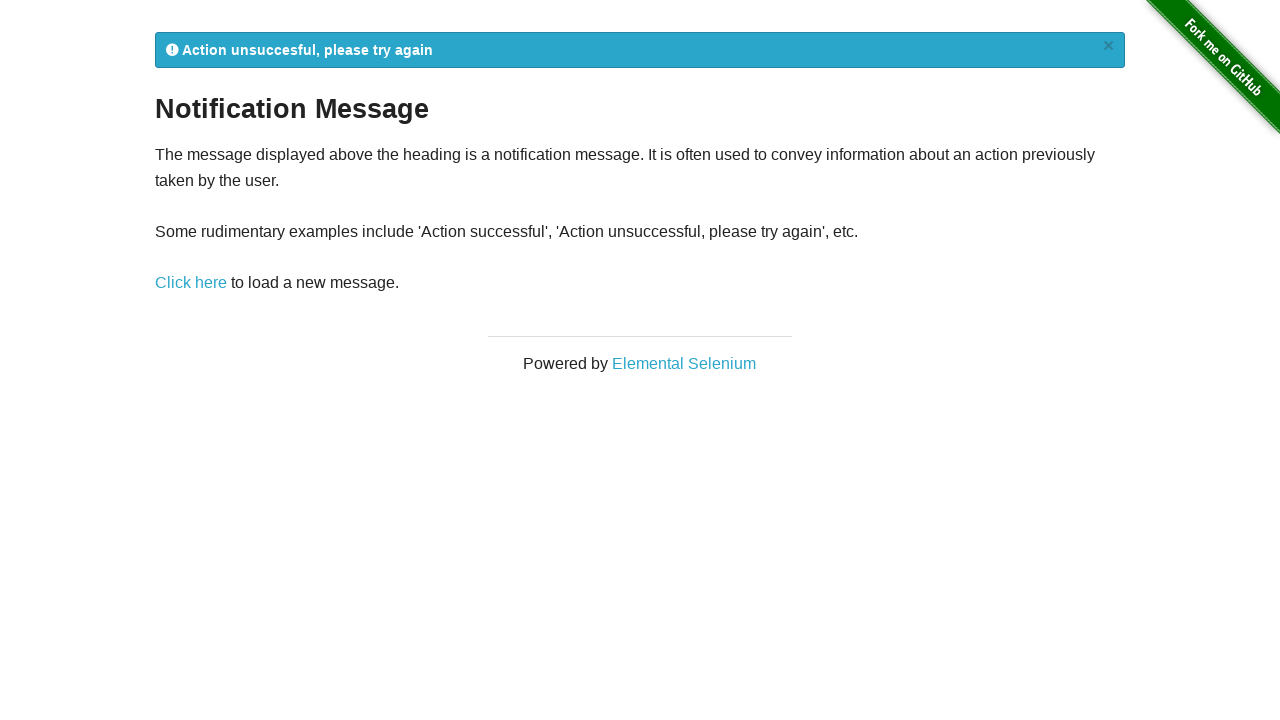

Notification element appeared
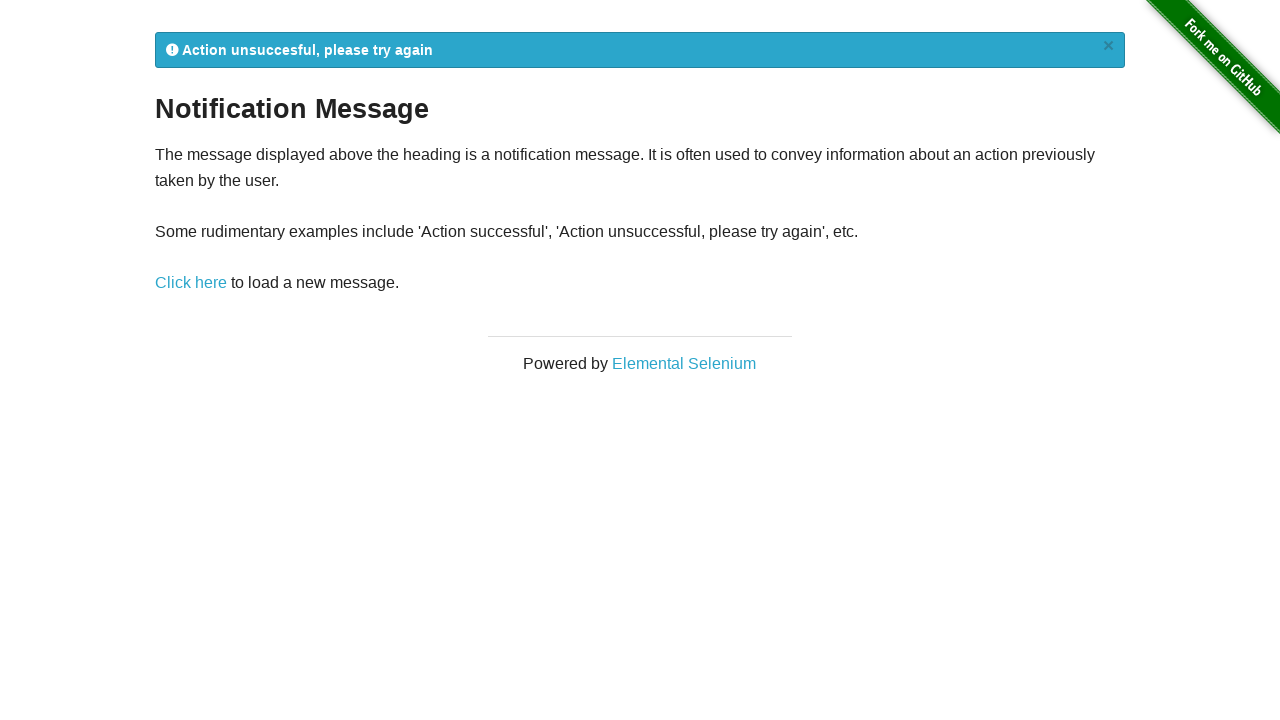

Retrieved notification text: ' Action unsuccesful, please try again
×'
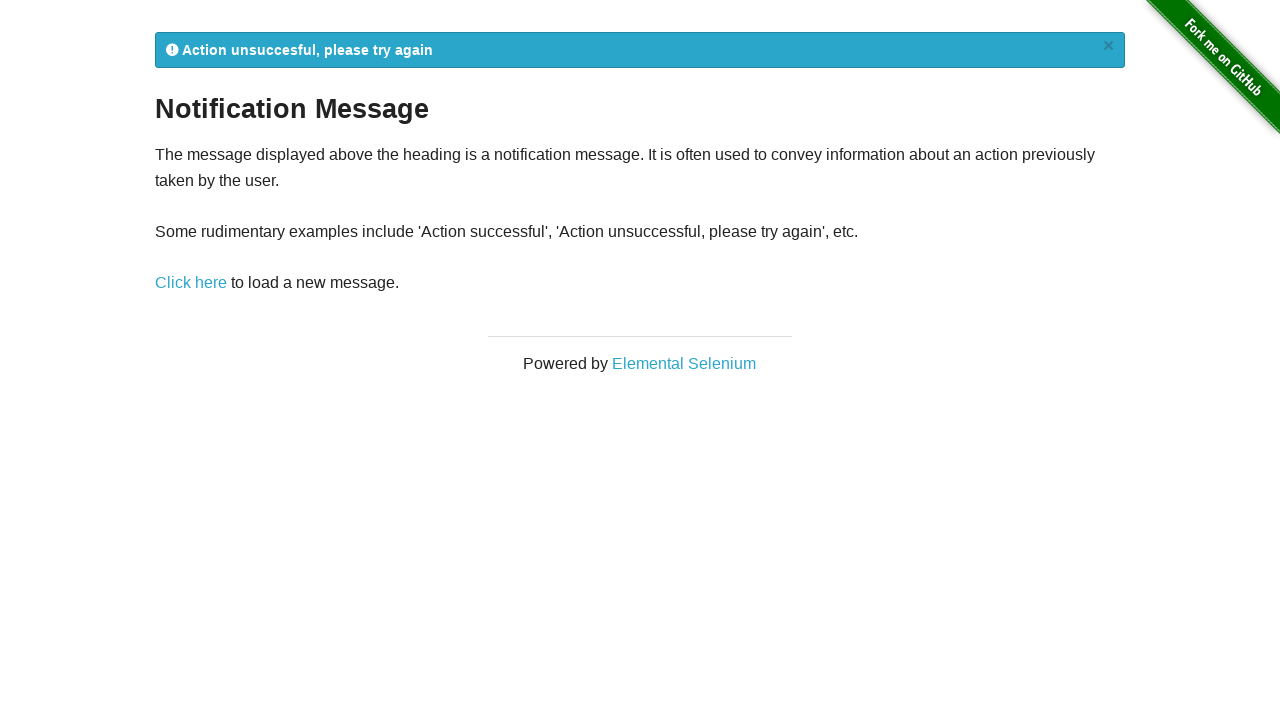

Clicked notification message link (attempt 2) at (191, 283) on xpath=//a[@href="/notification_message"]
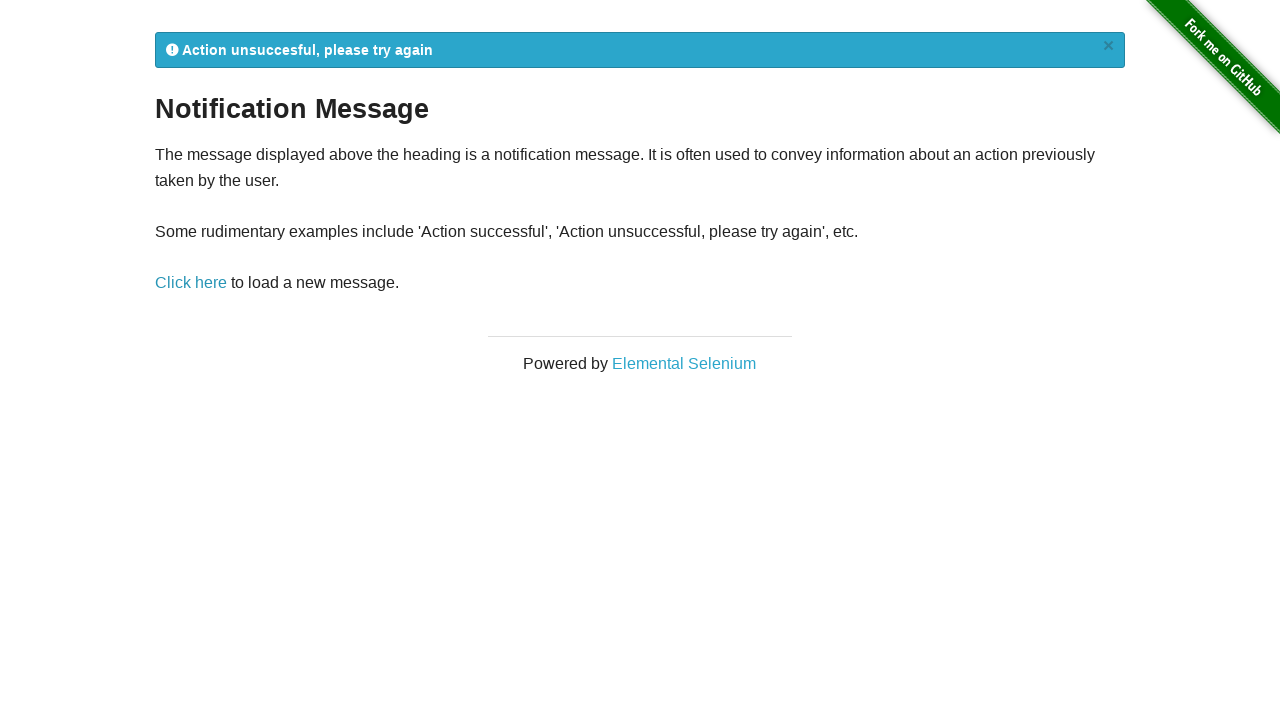

Notification element appeared
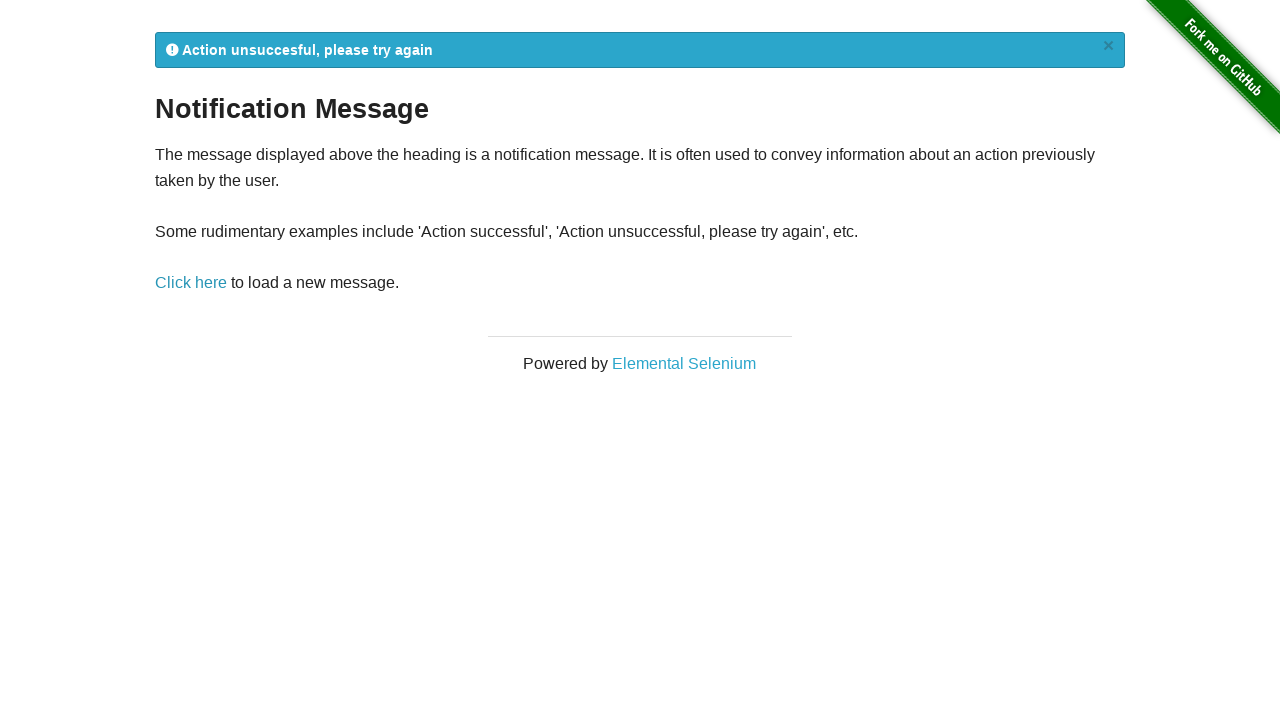

Retrieved notification text: ' Action unsuccesful, please try again
×'
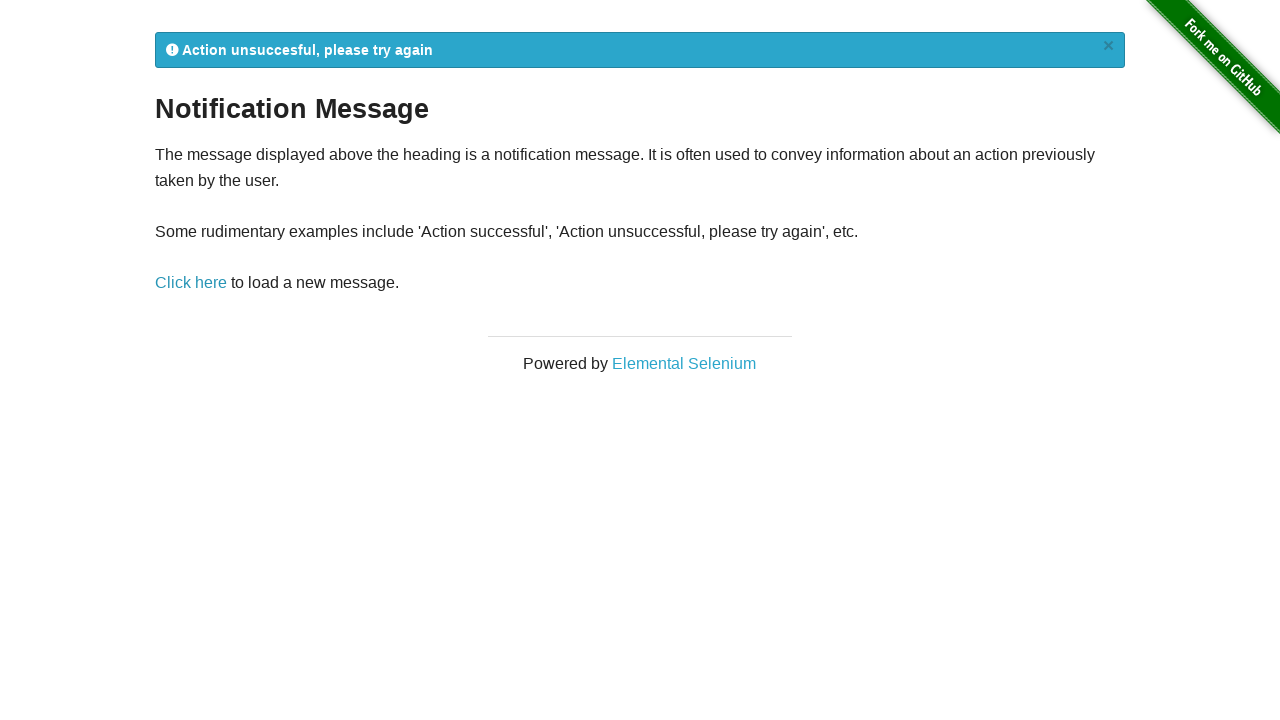

Clicked notification message link (attempt 3) at (191, 283) on xpath=//a[@href="/notification_message"]
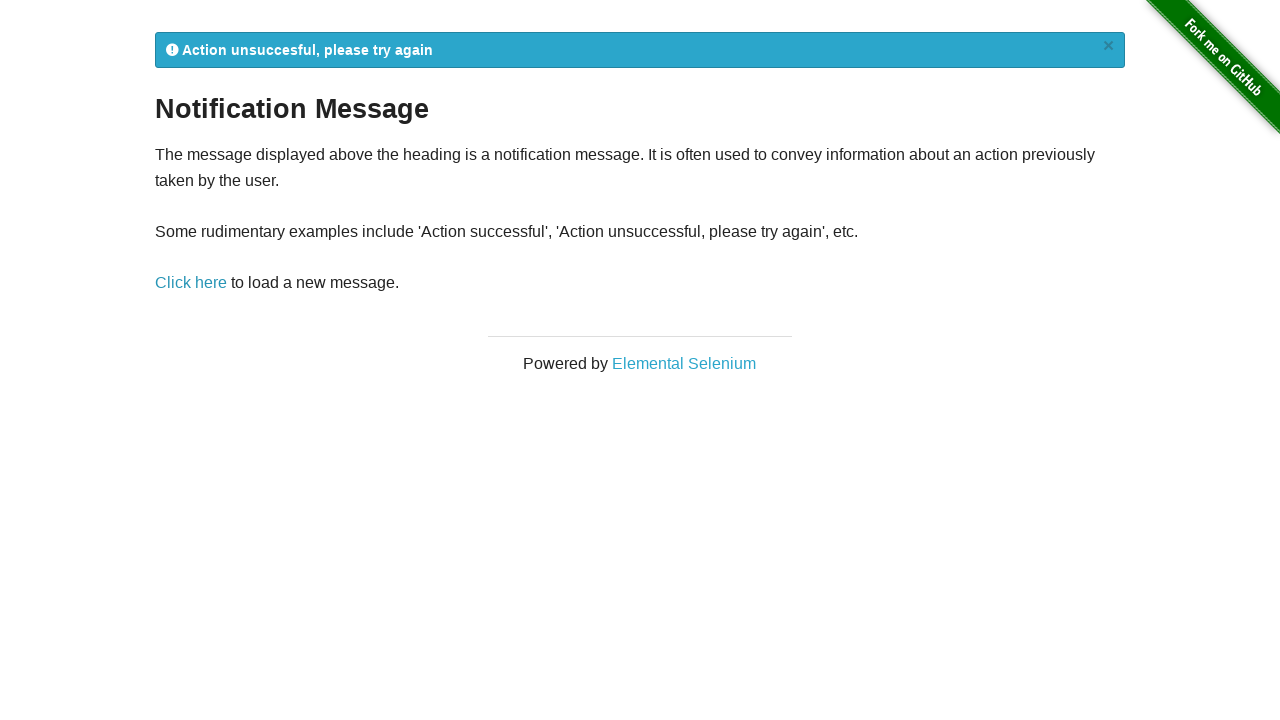

Notification element appeared
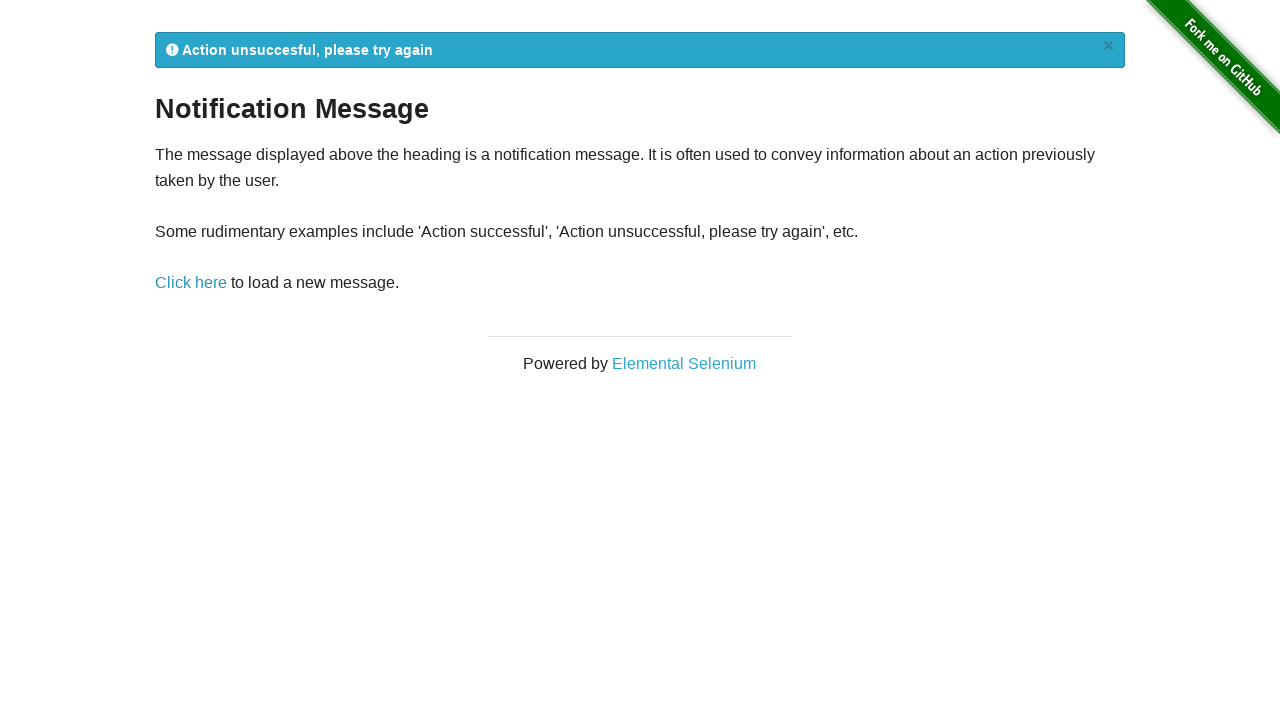

Retrieved notification text: ' Action unsuccesful, please try again
×'
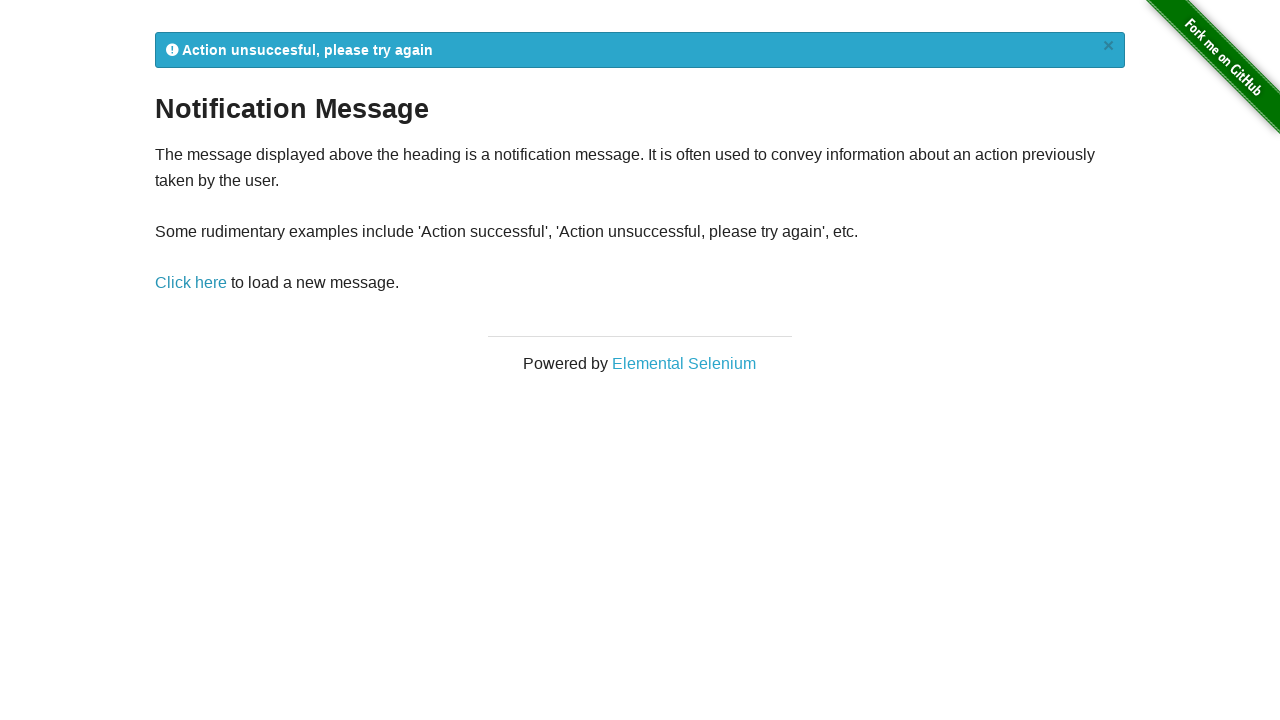

Clicked notification message link (attempt 4) at (191, 283) on xpath=//a[@href="/notification_message"]
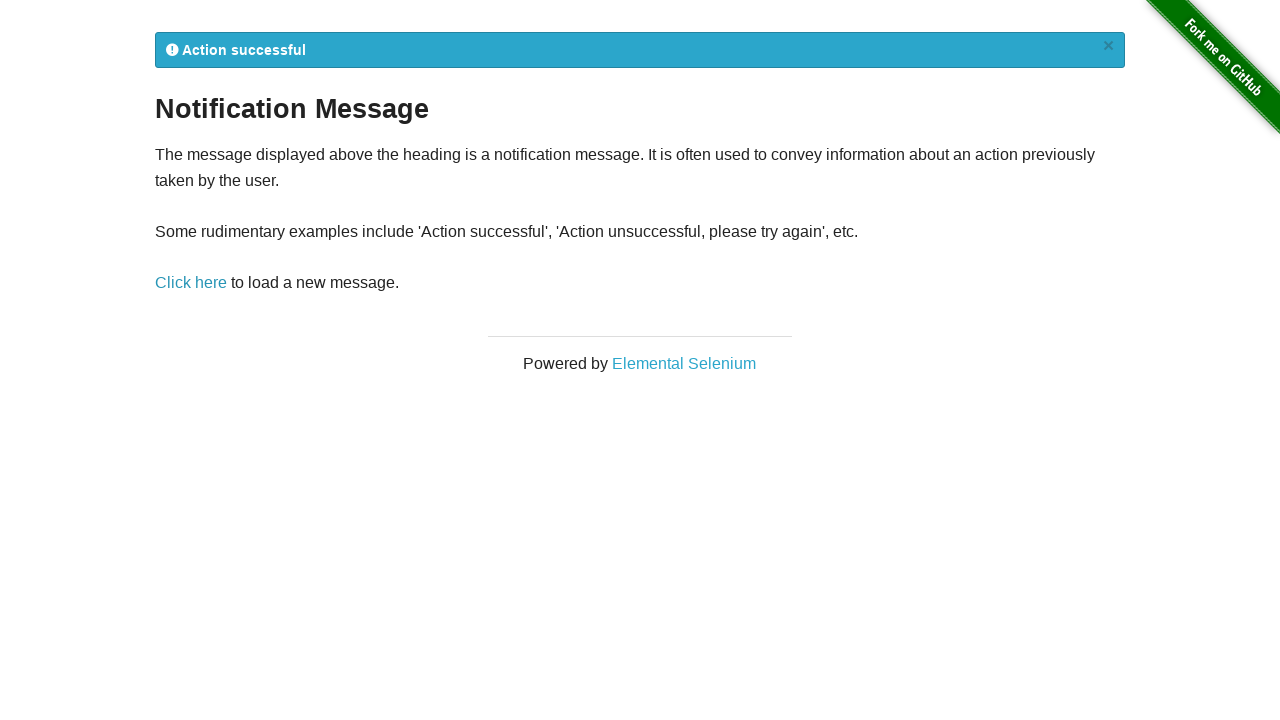

Notification element appeared
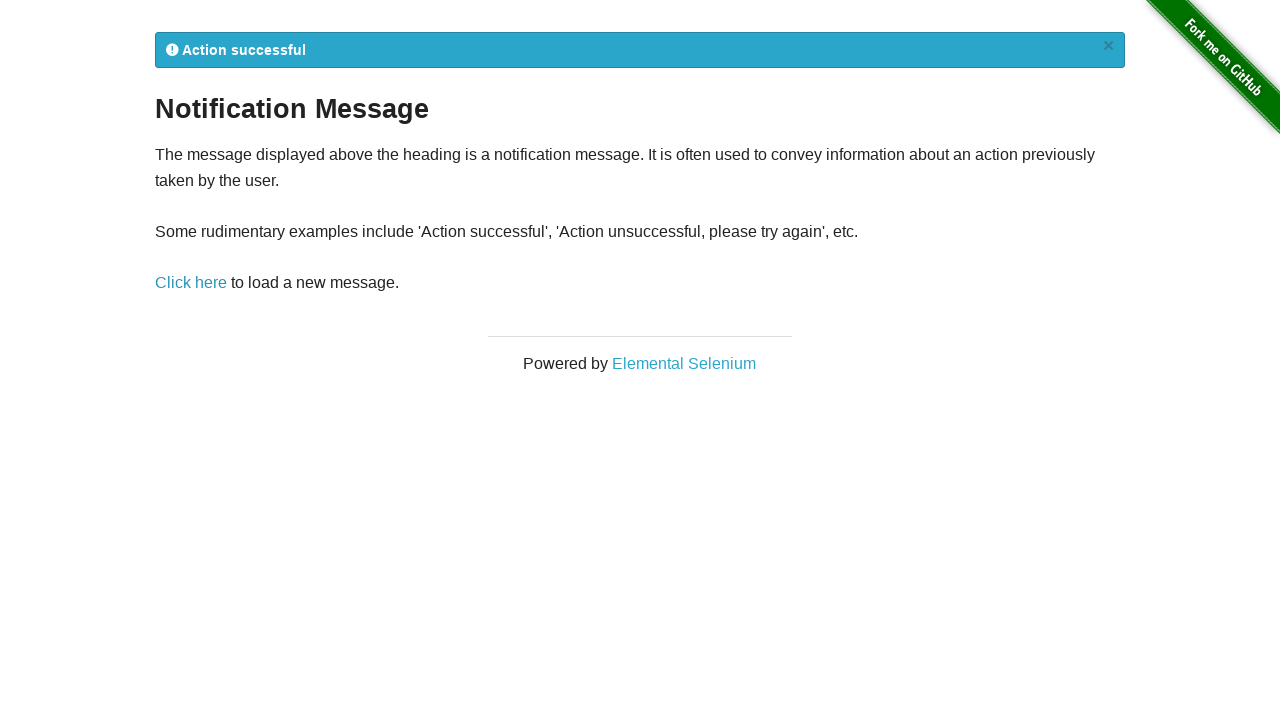

Retrieved notification text: ' Action successful
×'
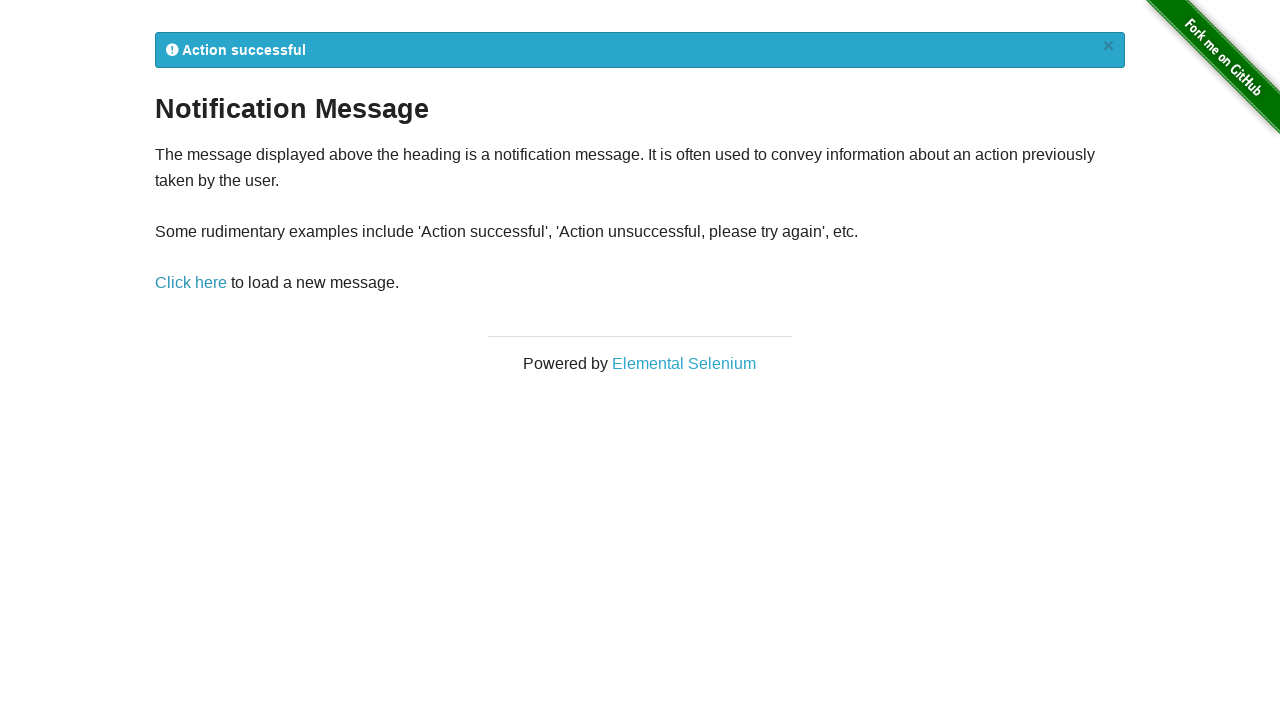

Notification loop completed - 'Action successful' message found or max attempts reached
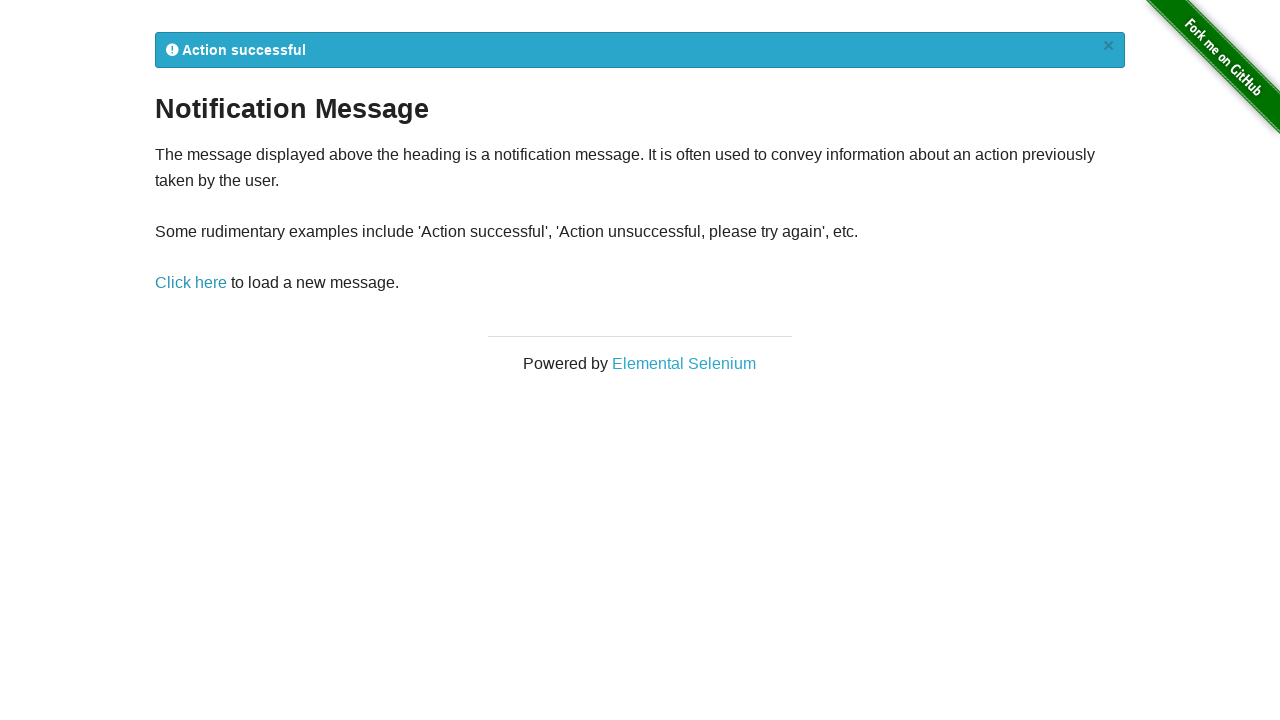

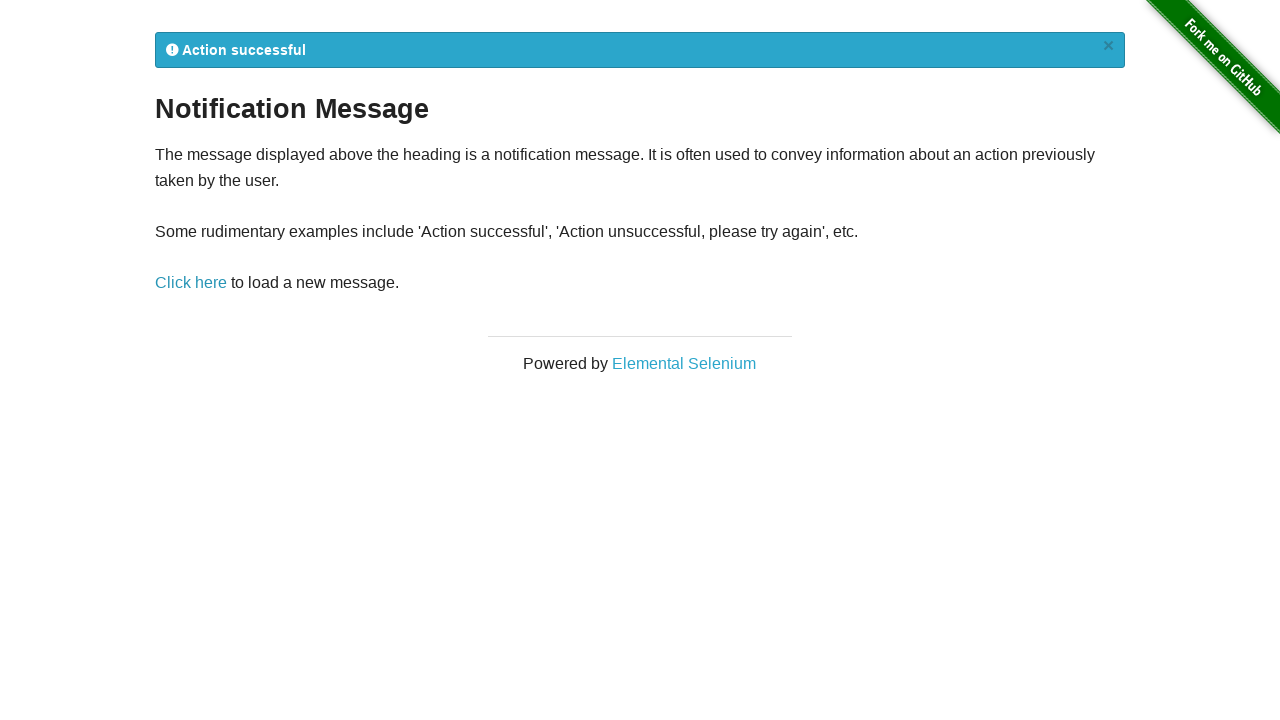